Tests the Add/Remove Elements functionality by clicking the add button multiple times to add elements, then clicking delete buttons to remove some elements

Starting URL: http://the-internet.herokuapp.com

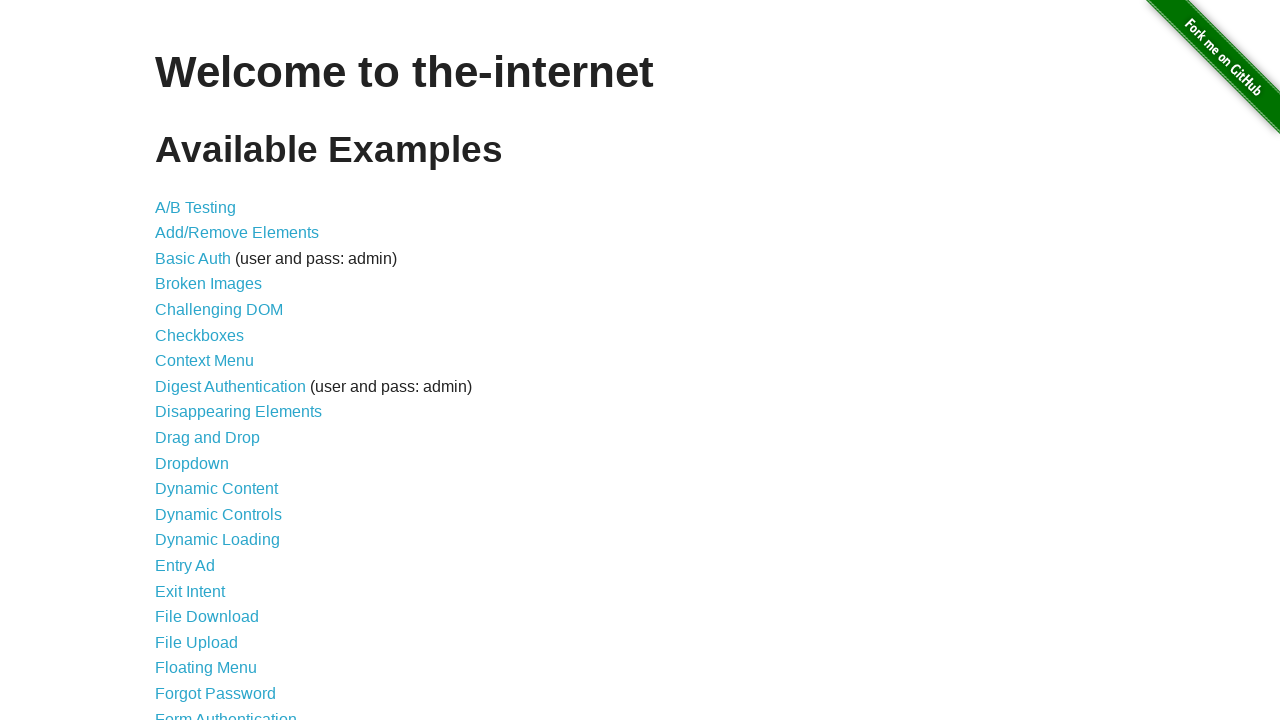

Clicked on Add/Remove Elements link at (237, 233) on text=Add/Remove Elements
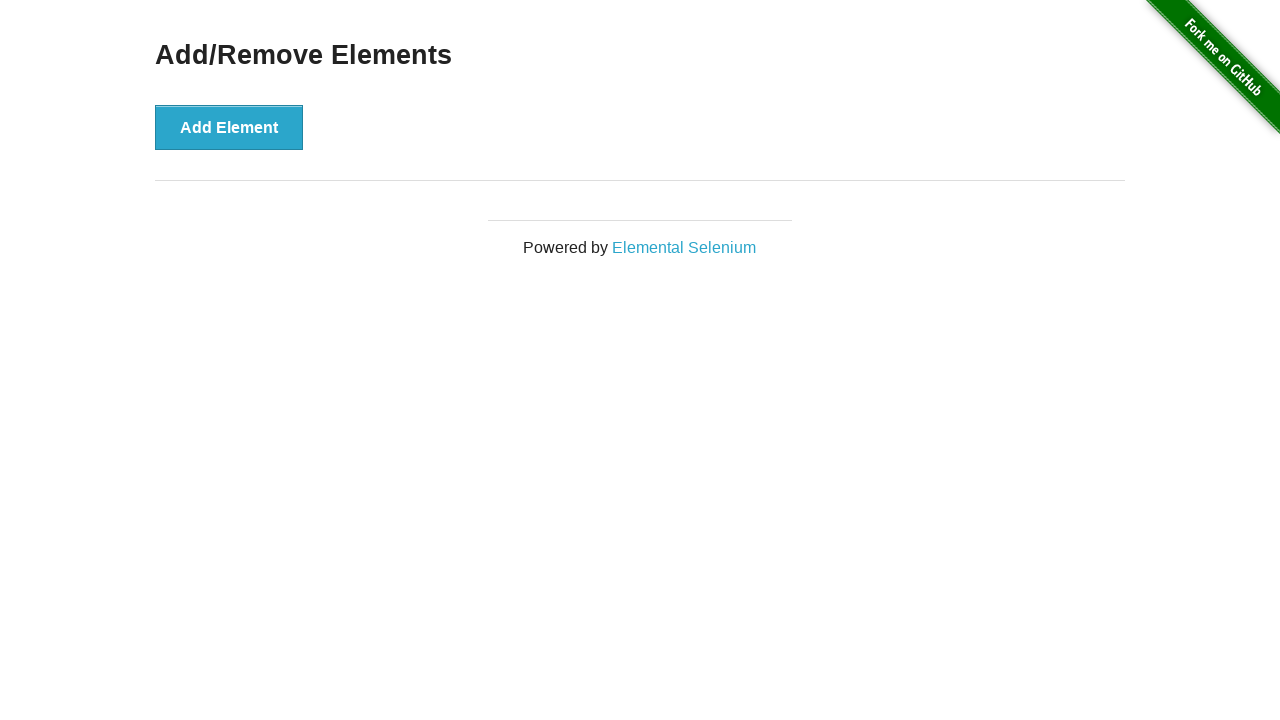

Add button is now visible
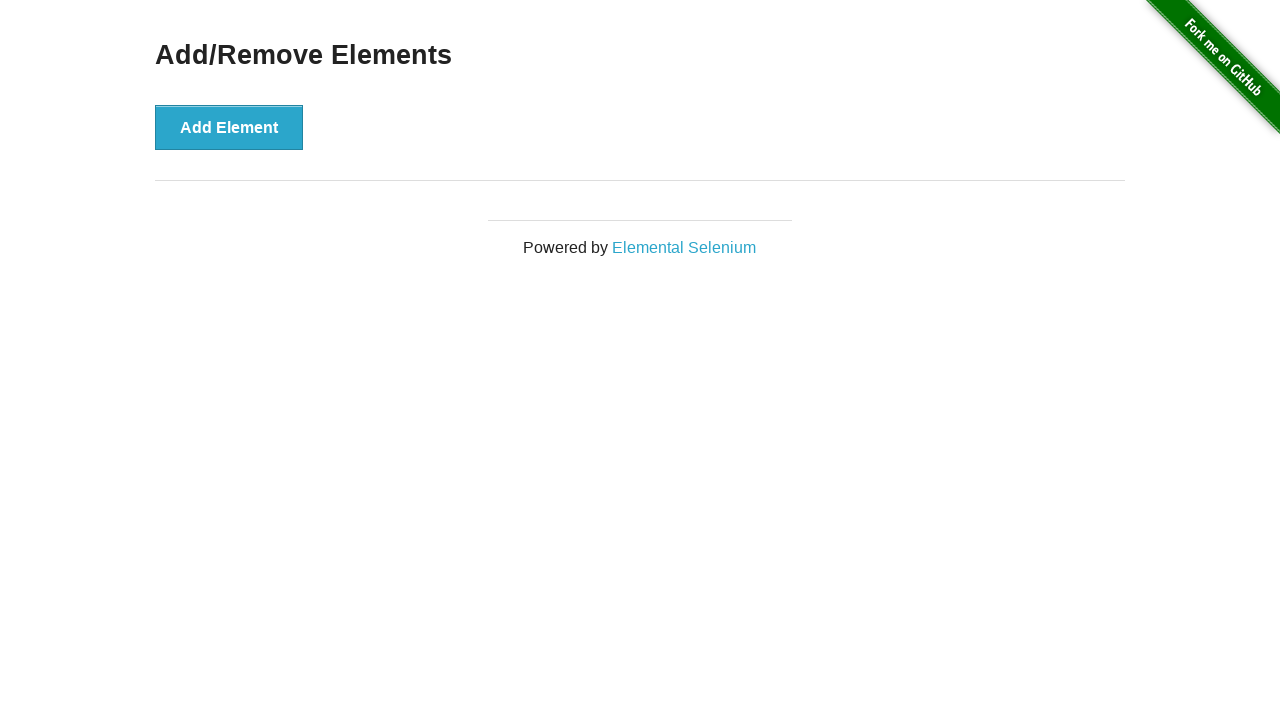

Clicked Add Element button (click 1 of 5) at (229, 127) on xpath=//*[@id="content"]/div/button
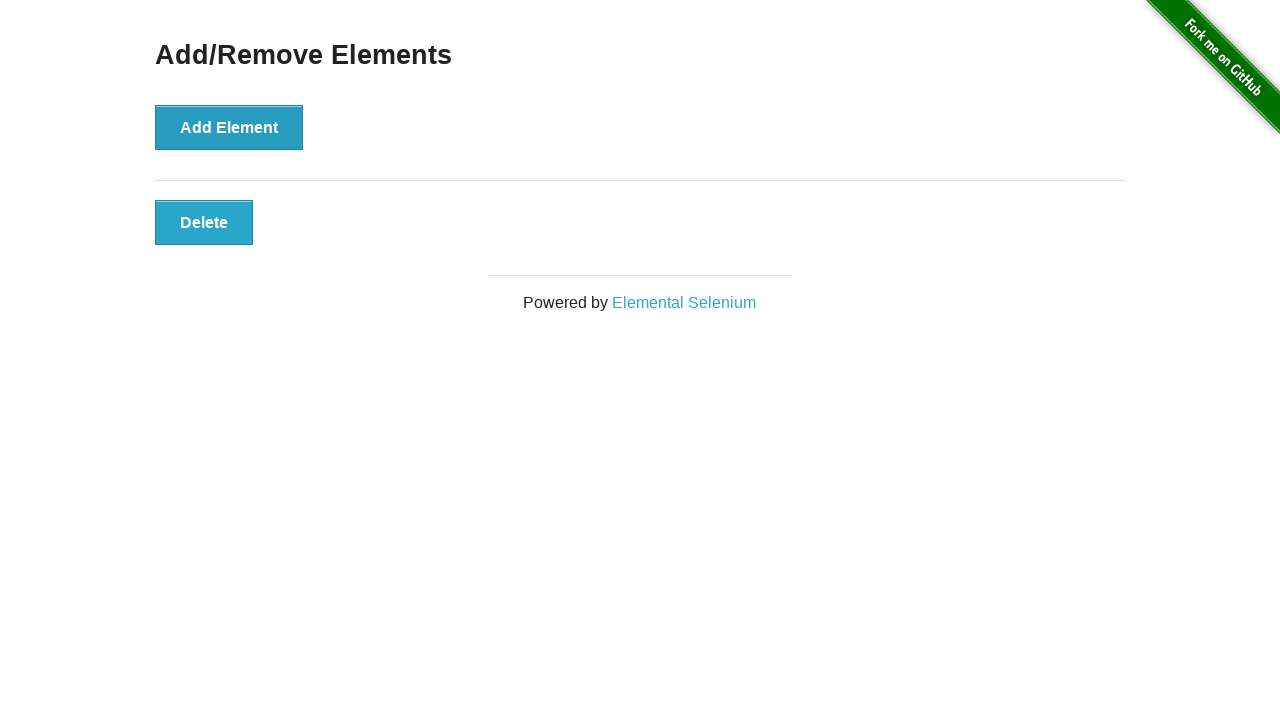

Clicked Add Element button (click 2 of 5) at (229, 127) on xpath=//*[@id="content"]/div/button
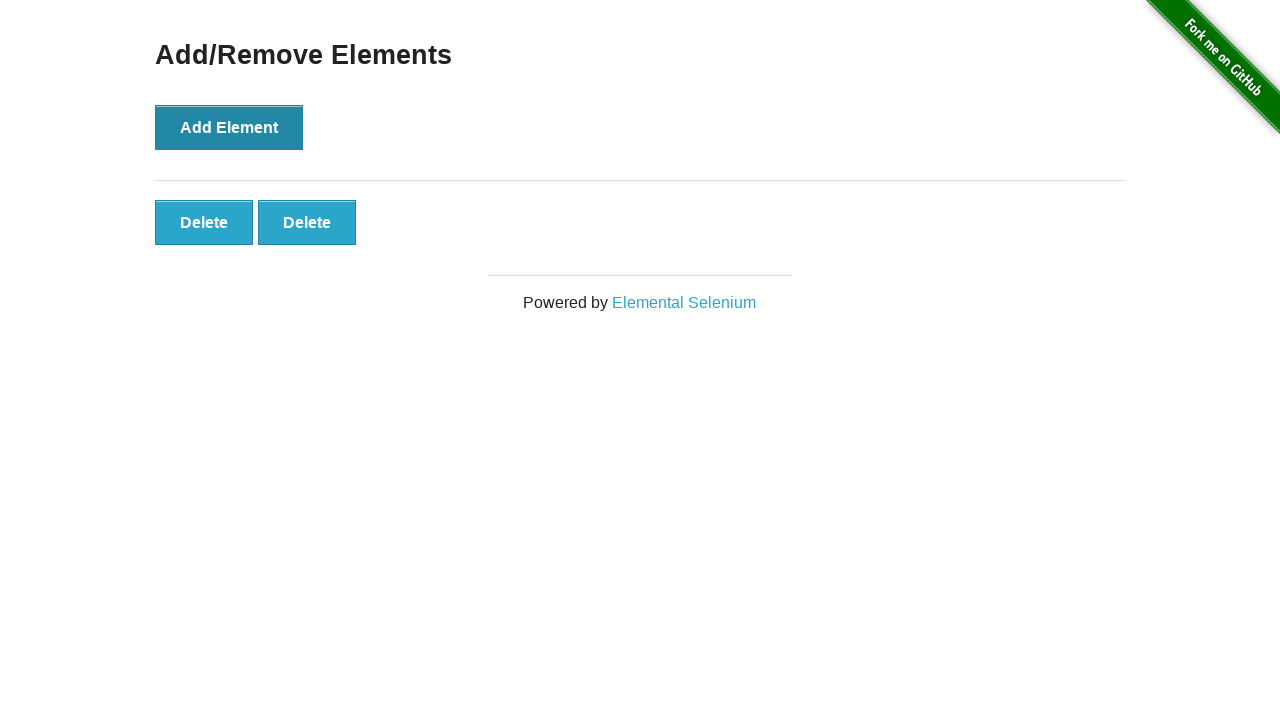

Clicked Add Element button (click 3 of 5) at (229, 127) on xpath=//*[@id="content"]/div/button
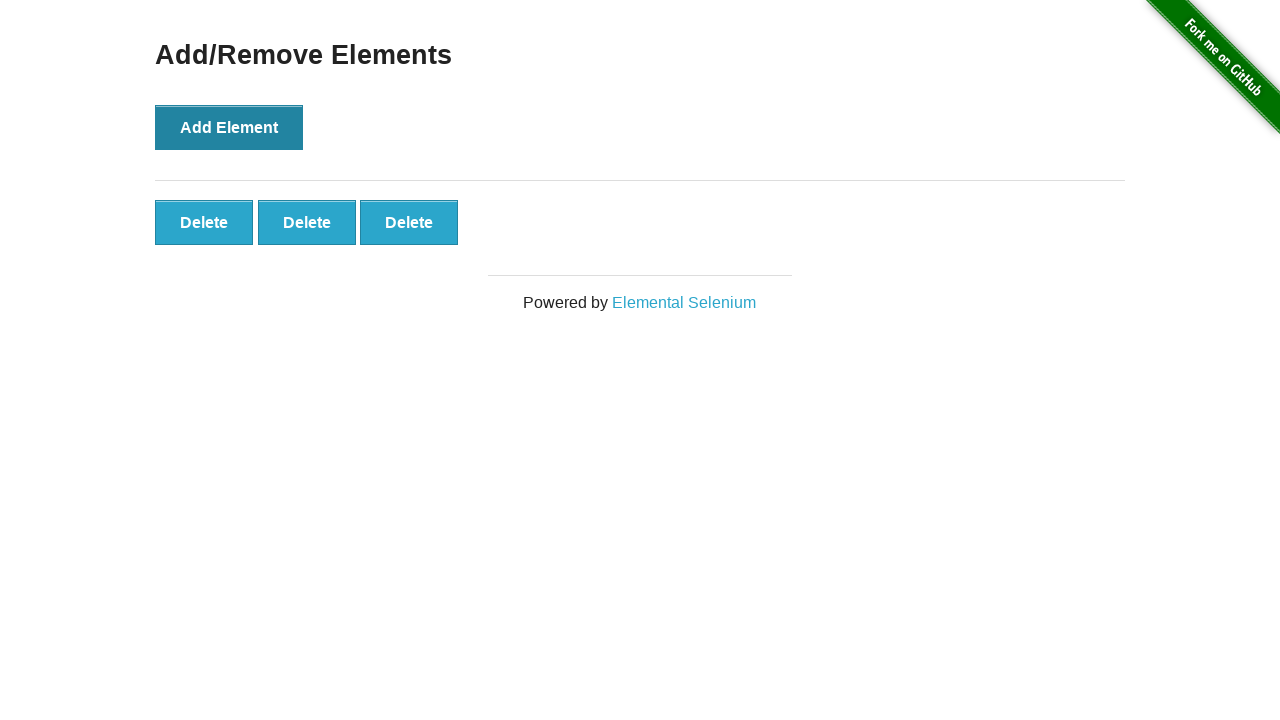

Clicked Add Element button (click 4 of 5) at (229, 127) on xpath=//*[@id="content"]/div/button
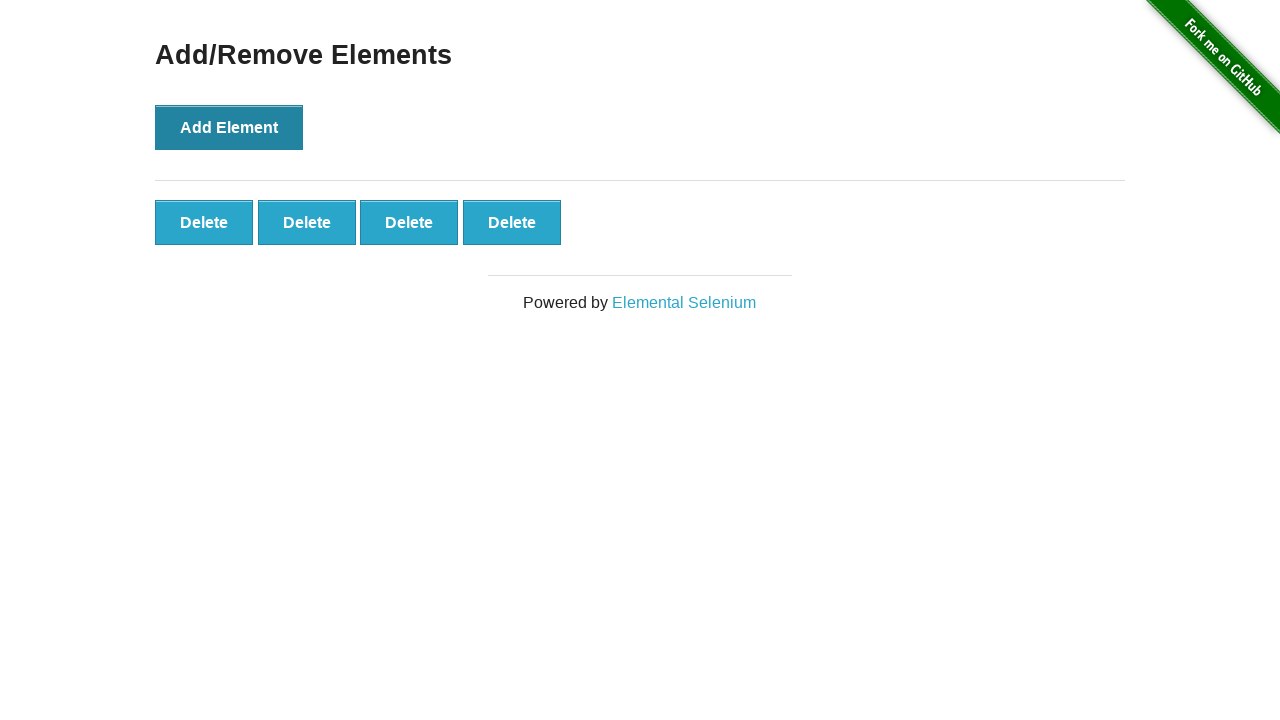

Clicked Add Element button (click 5 of 5) at (229, 127) on xpath=//*[@id="content"]/div/button
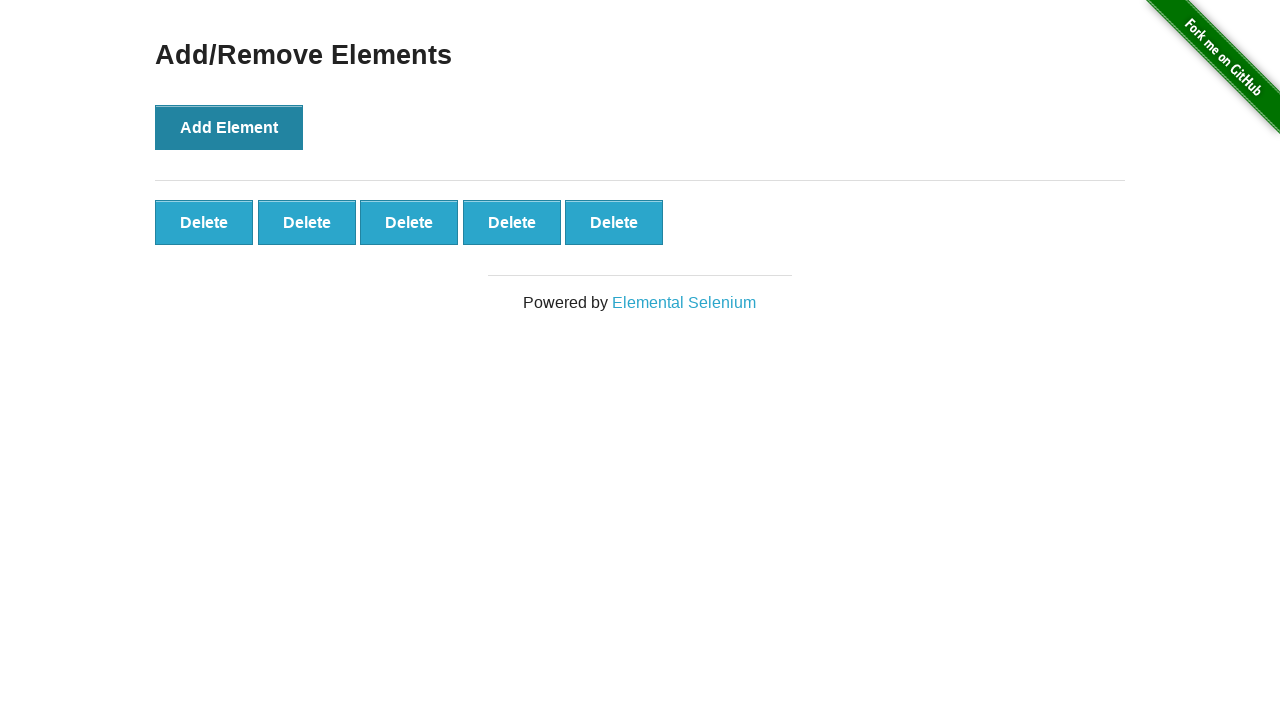

Clicked Delete button to remove element (removal 1 of 3) at (204, 222) on .added-manually >> nth=0
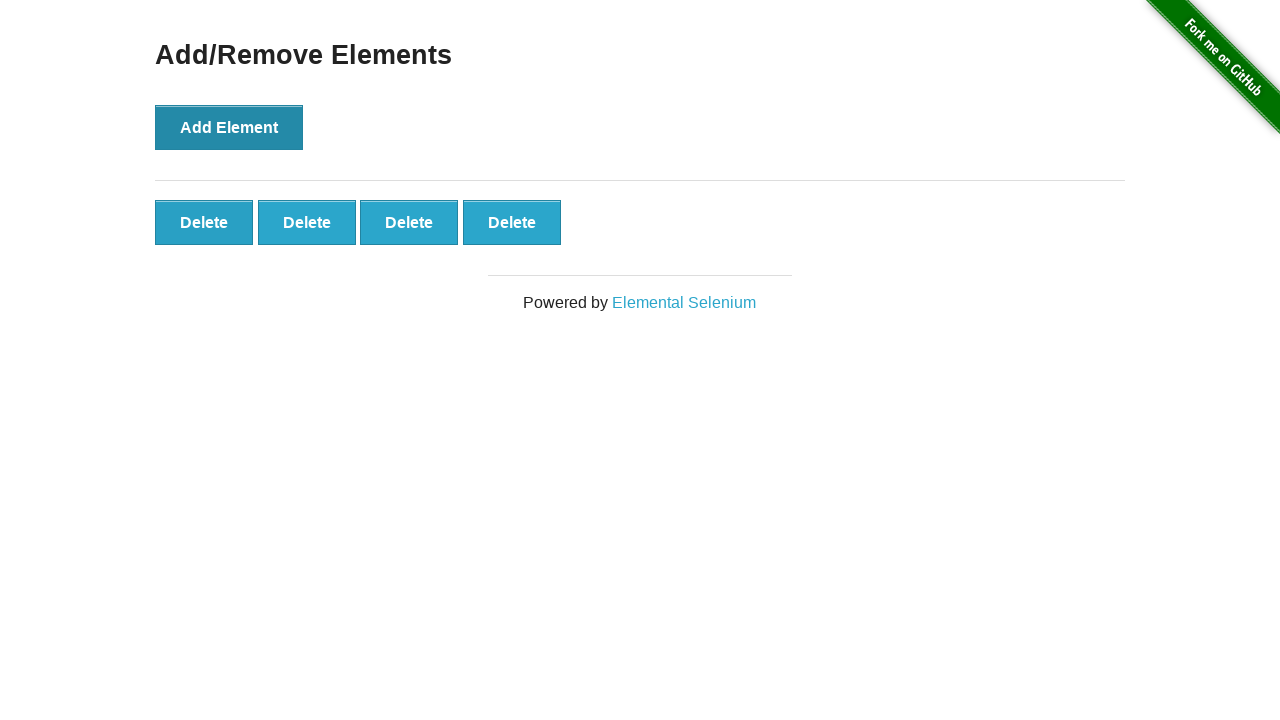

Clicked Delete button to remove element (removal 2 of 3) at (204, 222) on .added-manually >> nth=0
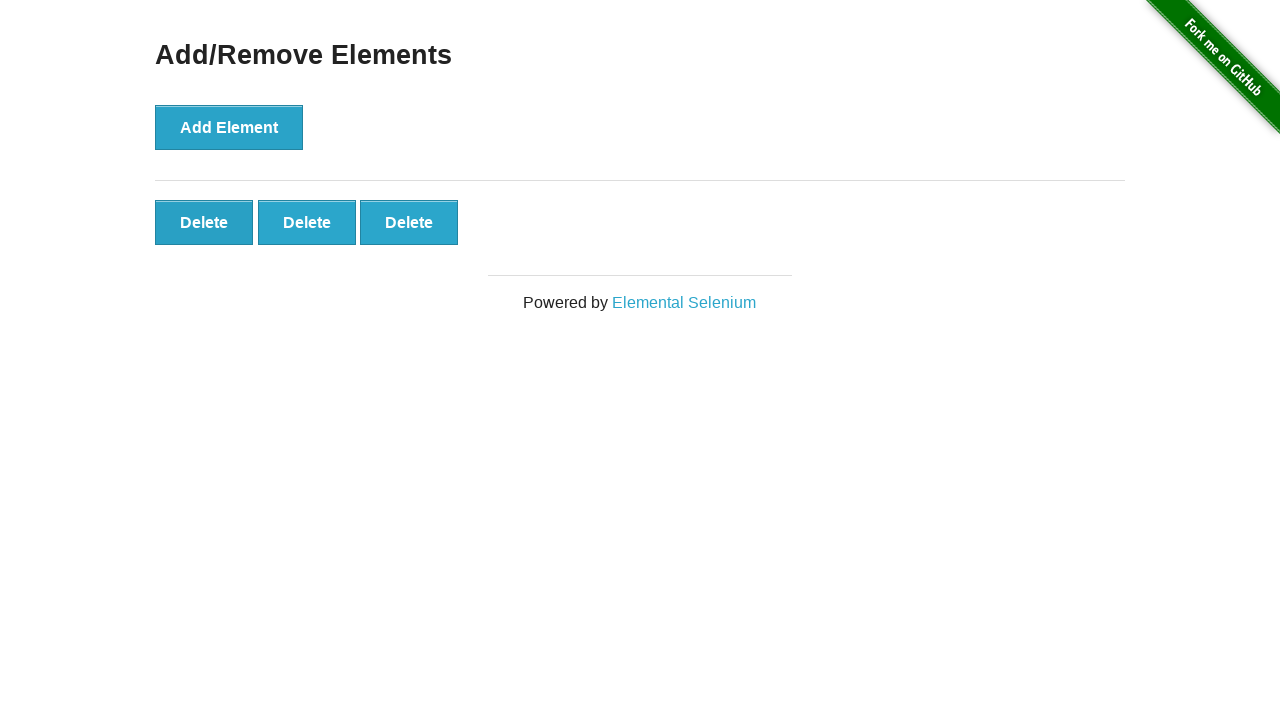

Clicked Delete button to remove element (removal 3 of 3) at (204, 222) on .added-manually >> nth=0
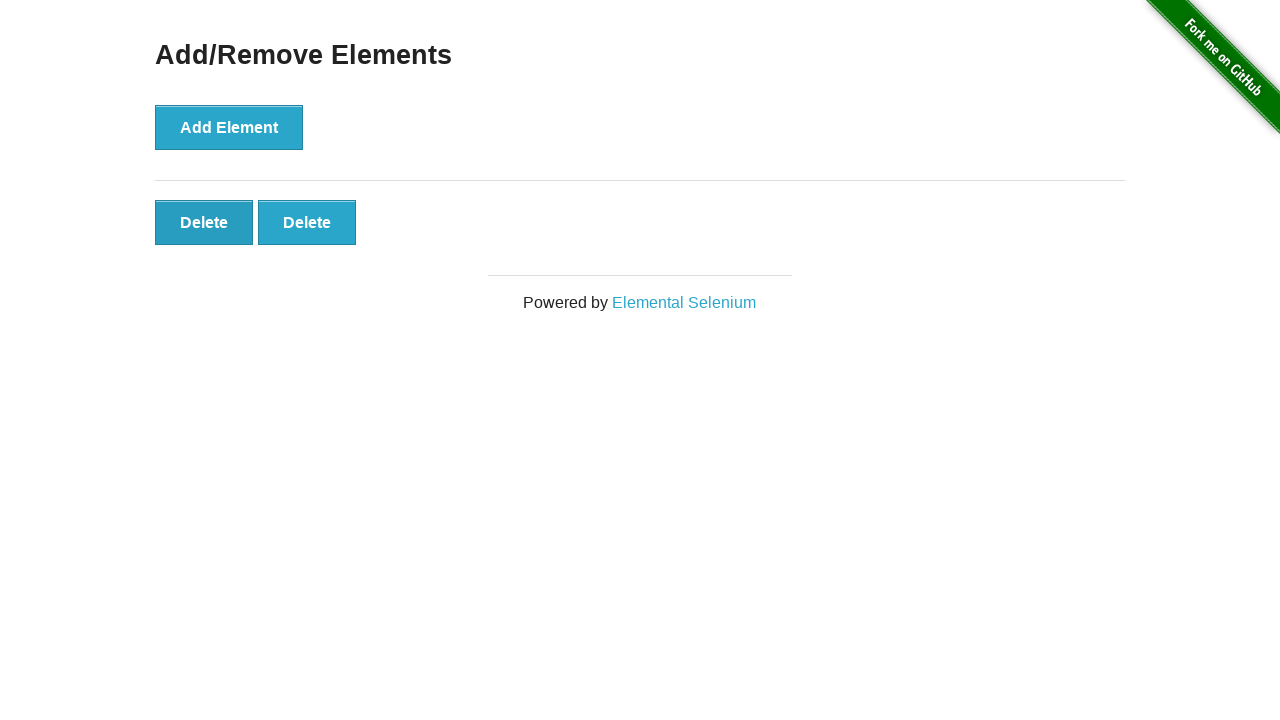

Final state verified - remaining added elements are visible
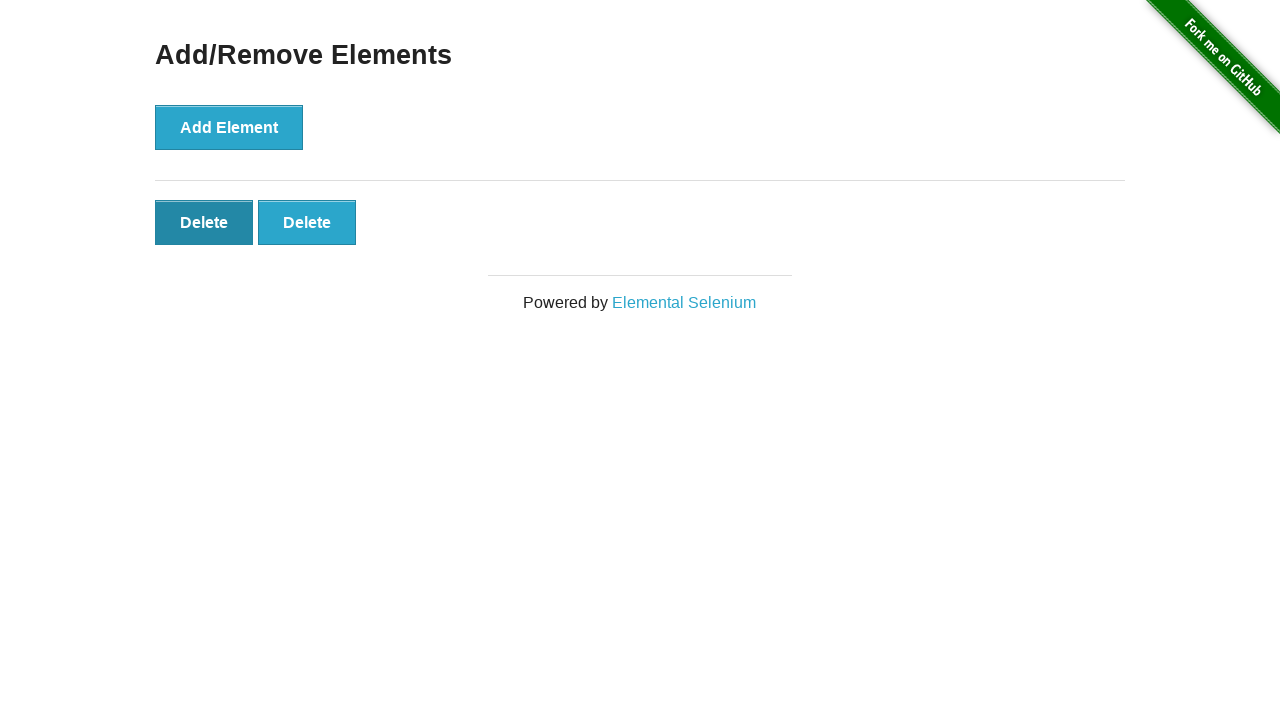

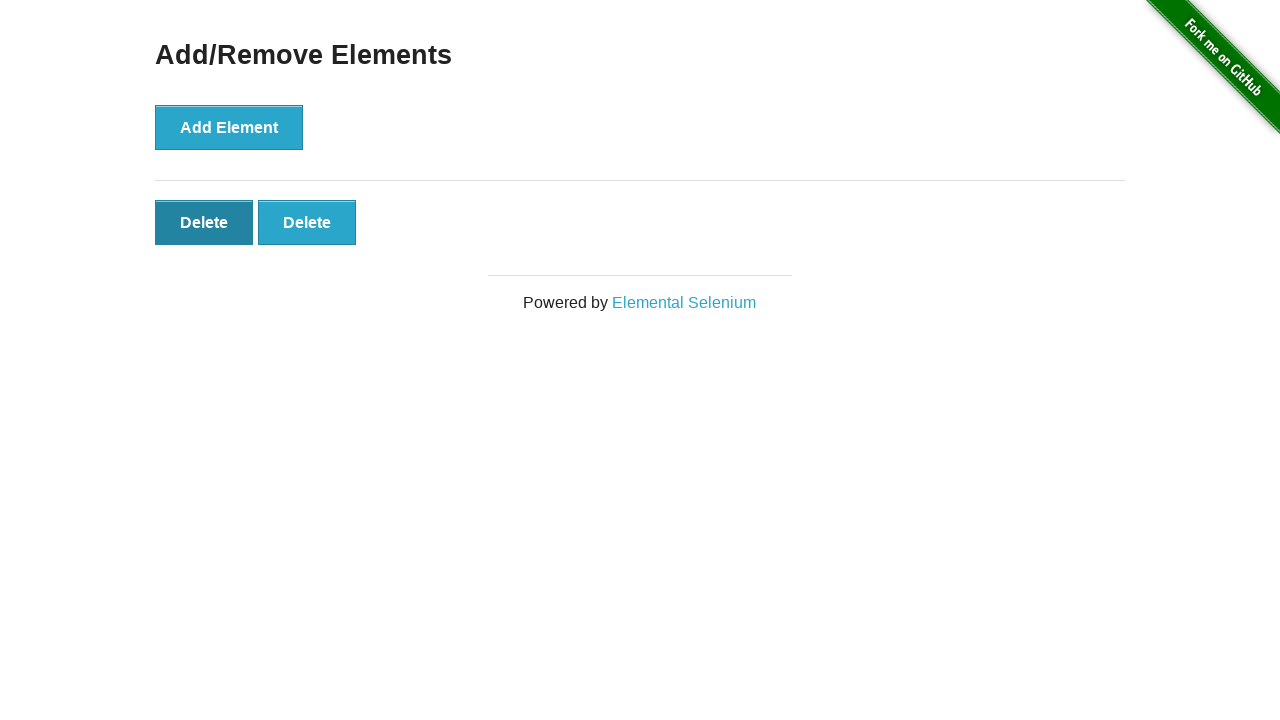